Navigates to the cart page from the main menu and tests the remove product functionality, verifying the empty cart message is displayed.

Starting URL: https://cms.demo.katalon.com/

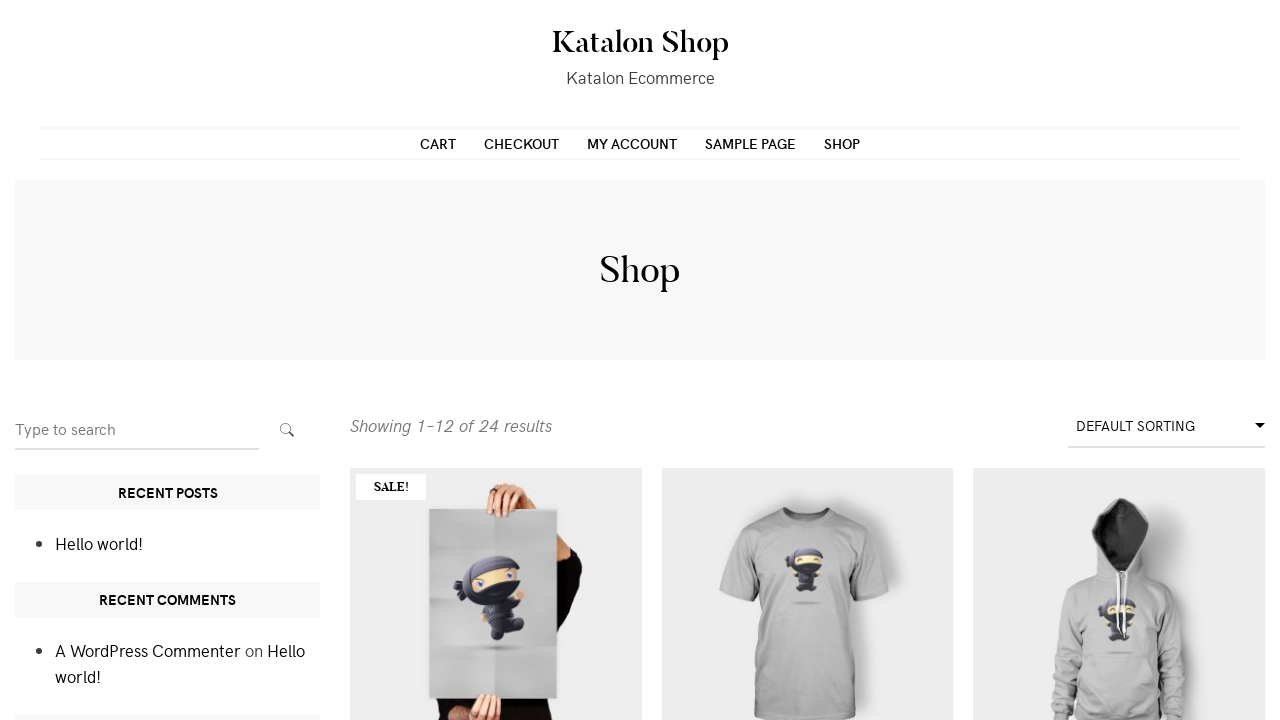

Clicked on Cart menu item from main navigation at (438, 143) on #primary-menu li.page_item.page-item-8 a
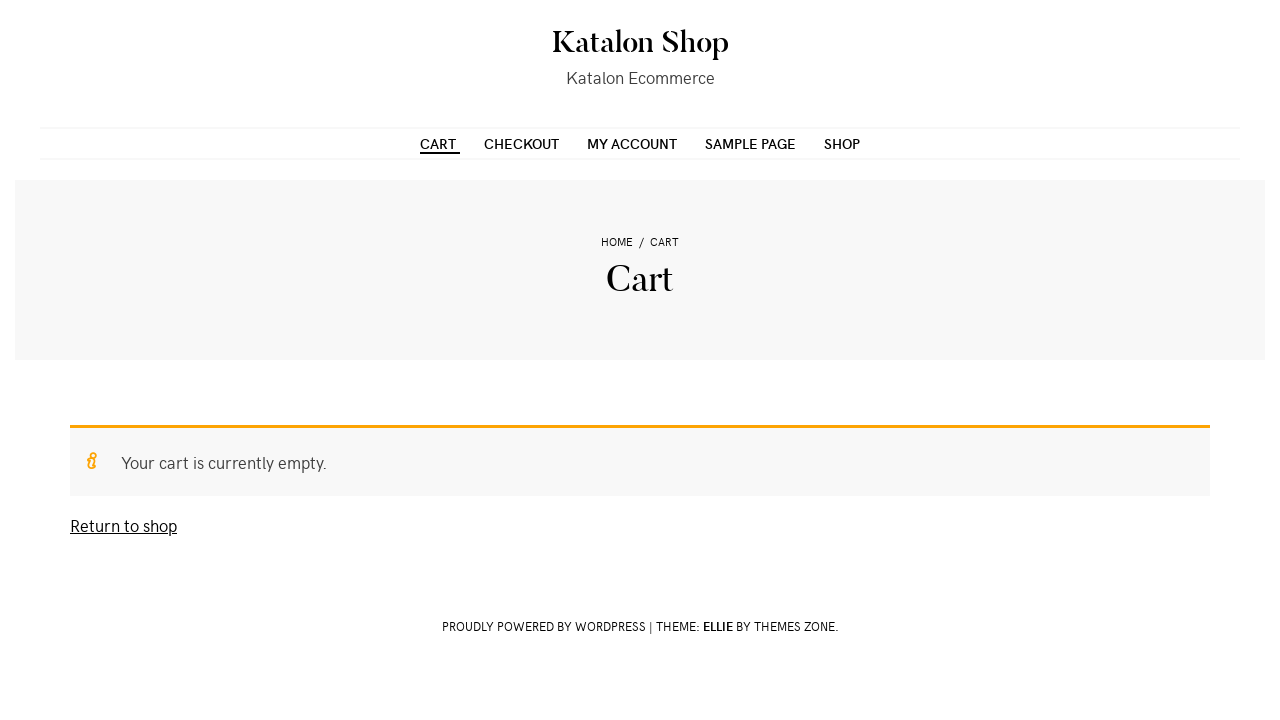

Cart page loaded successfully
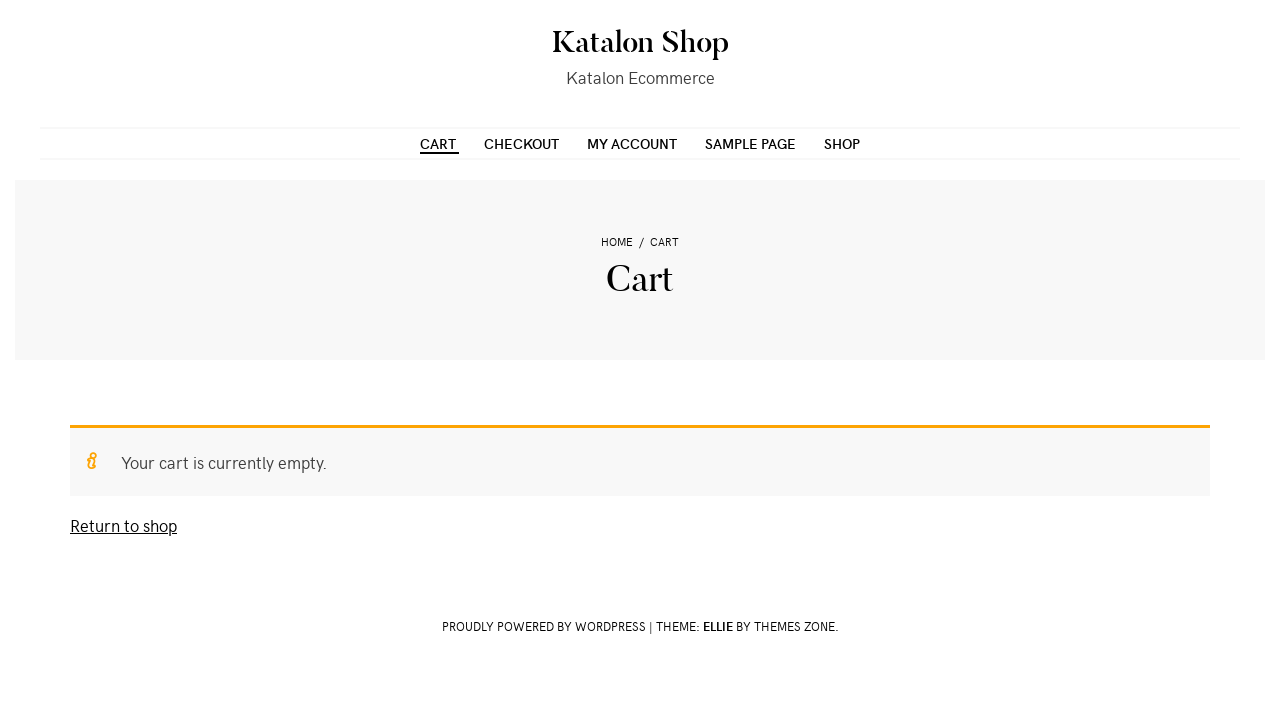

Empty cart message is now displayed
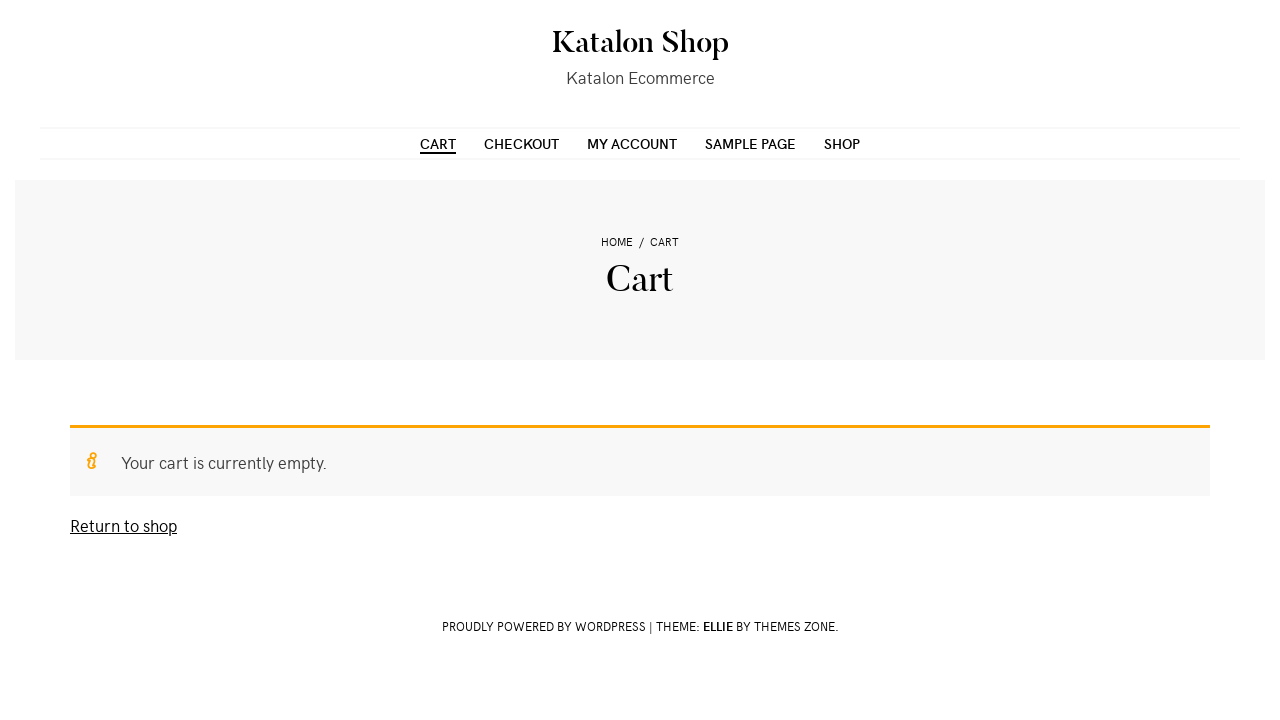

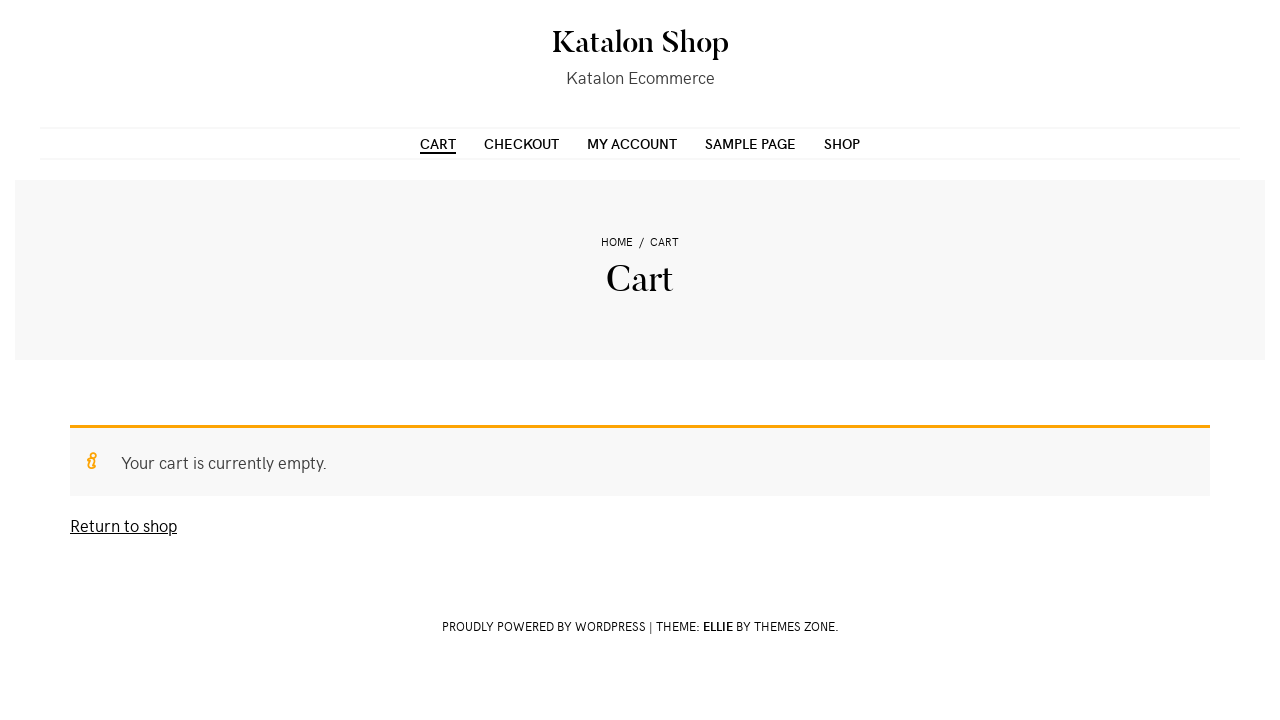